Tests loading green button by clicking it and verifying the loading states with implicit waits

Starting URL: https://kristinek.github.io/site/examples/loading_color

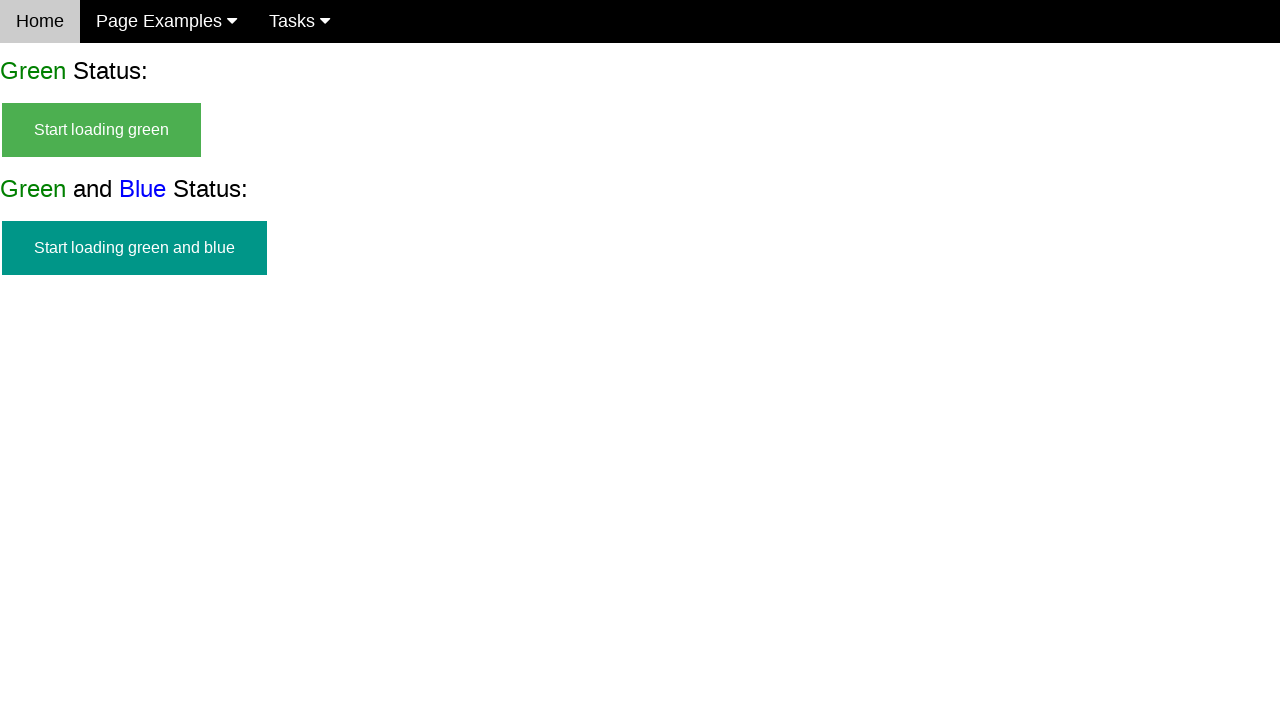

Clicked the green start button at (102, 130) on #start_green
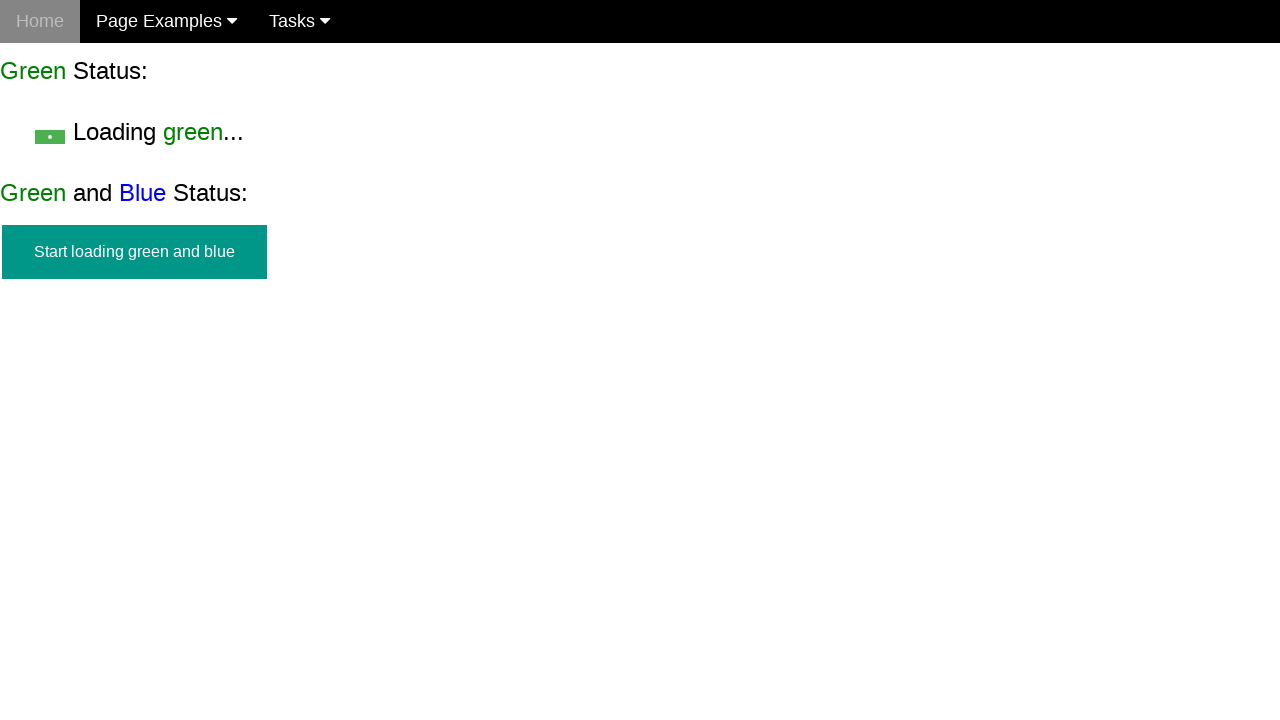

Loading text appeared
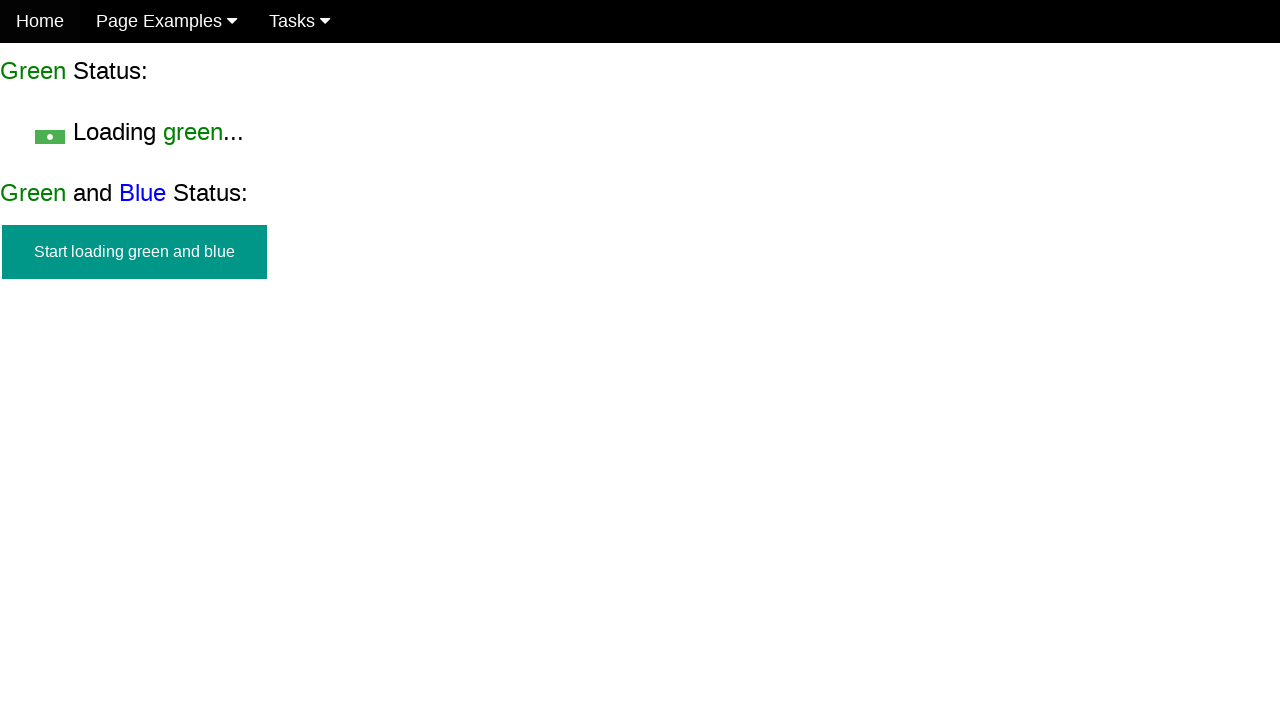

Green start button is hidden during loading
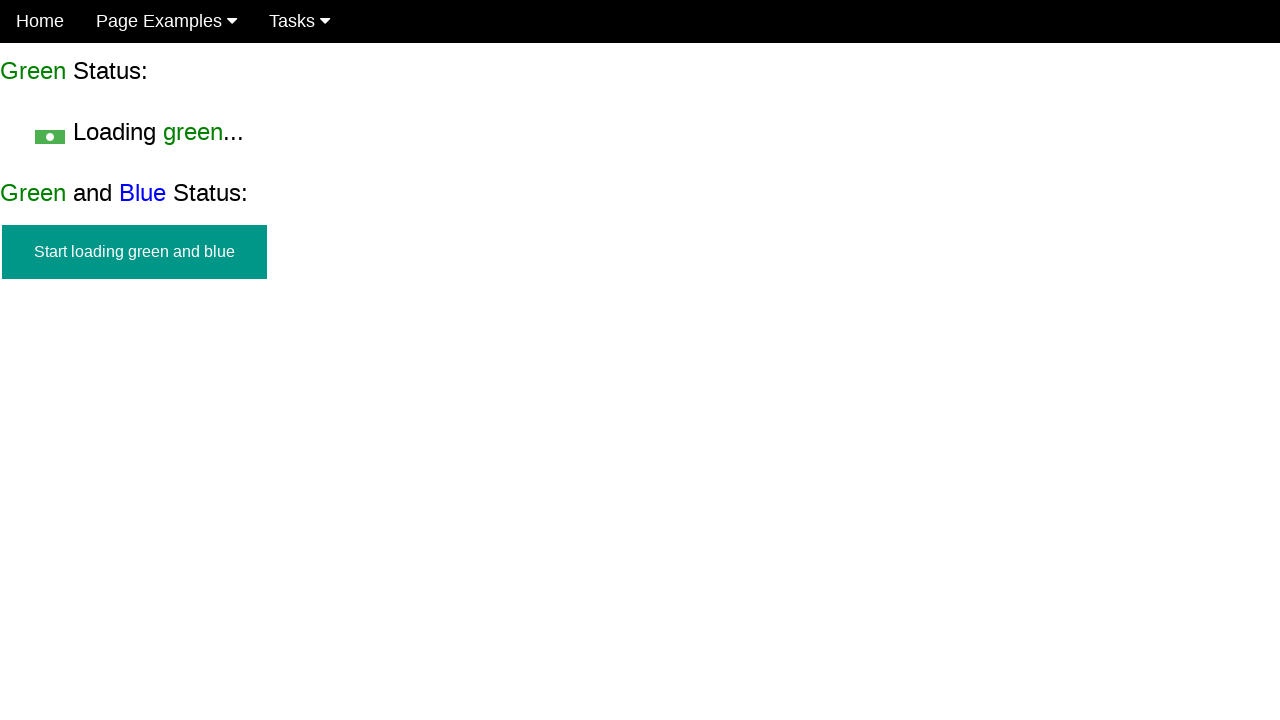

Success message appeared
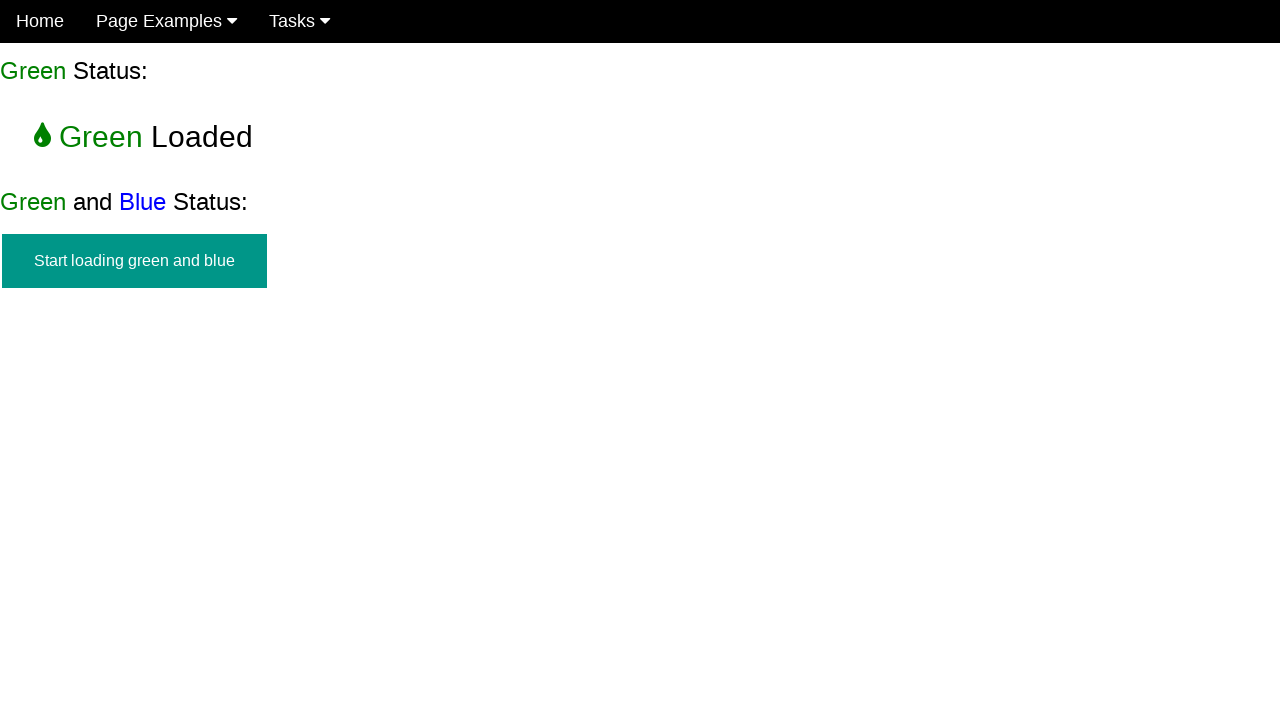

Verified green start button remains hidden after loading
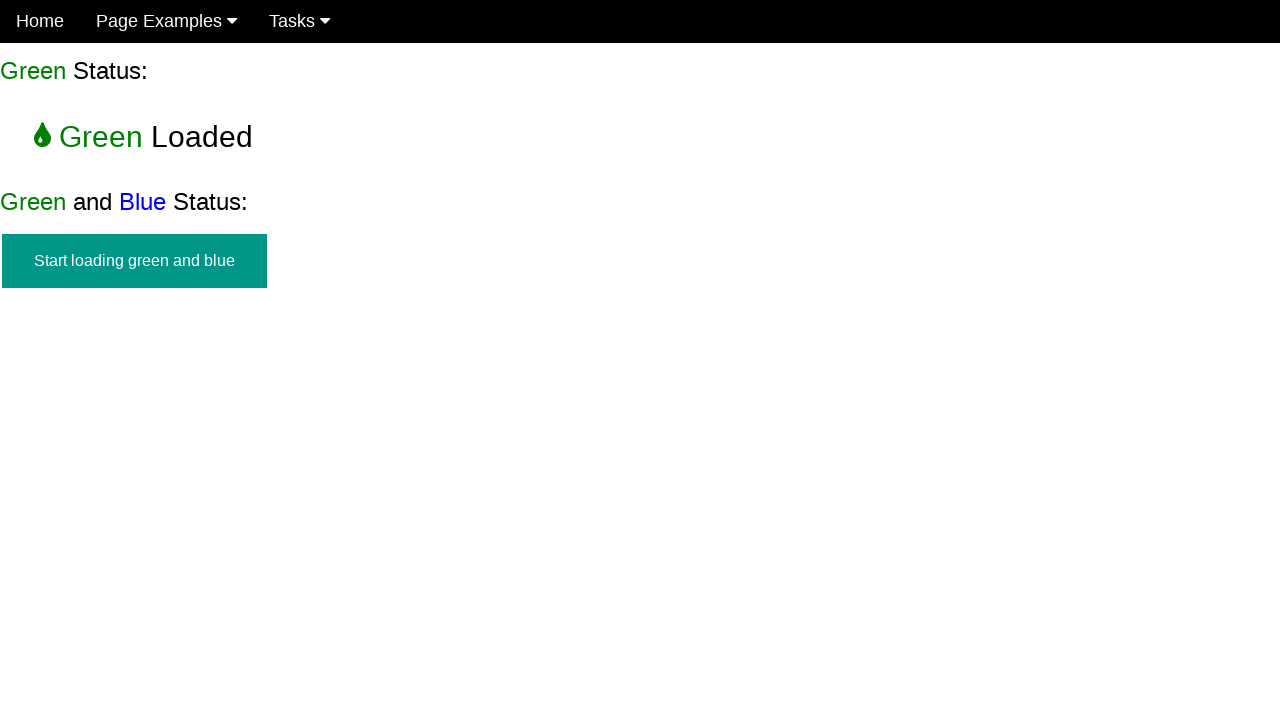

Verified loading text is hidden after completion
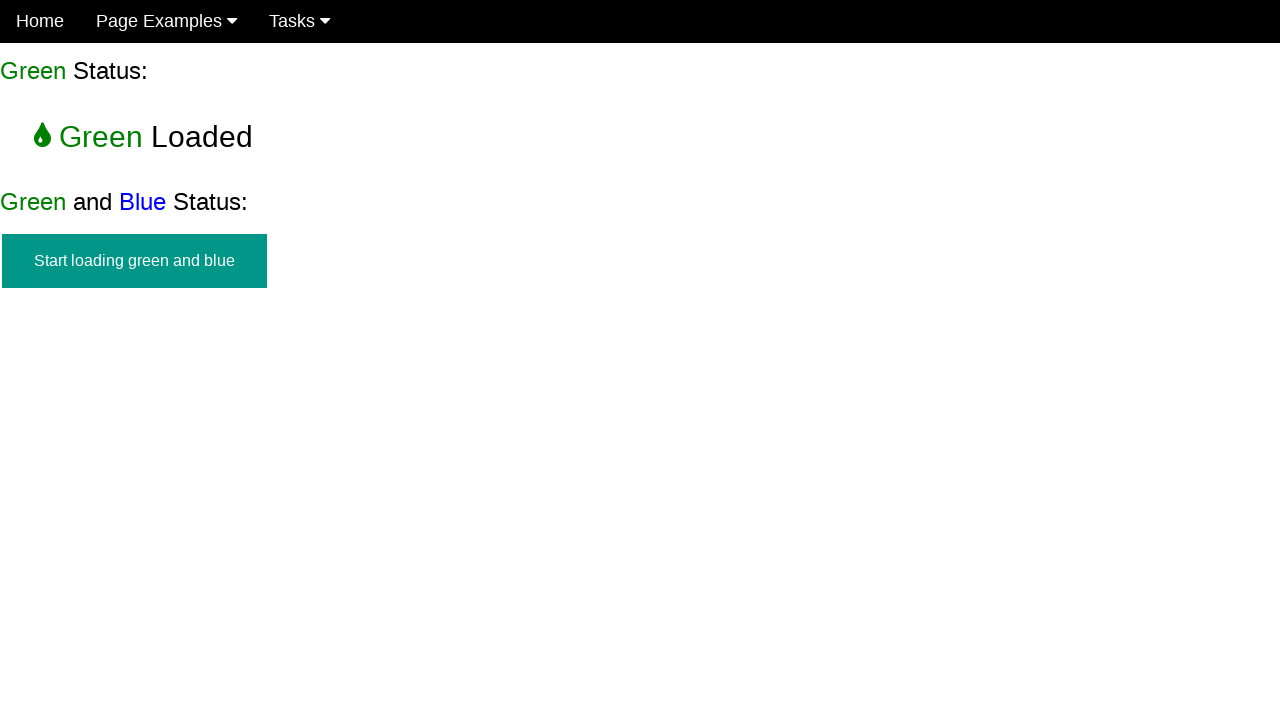

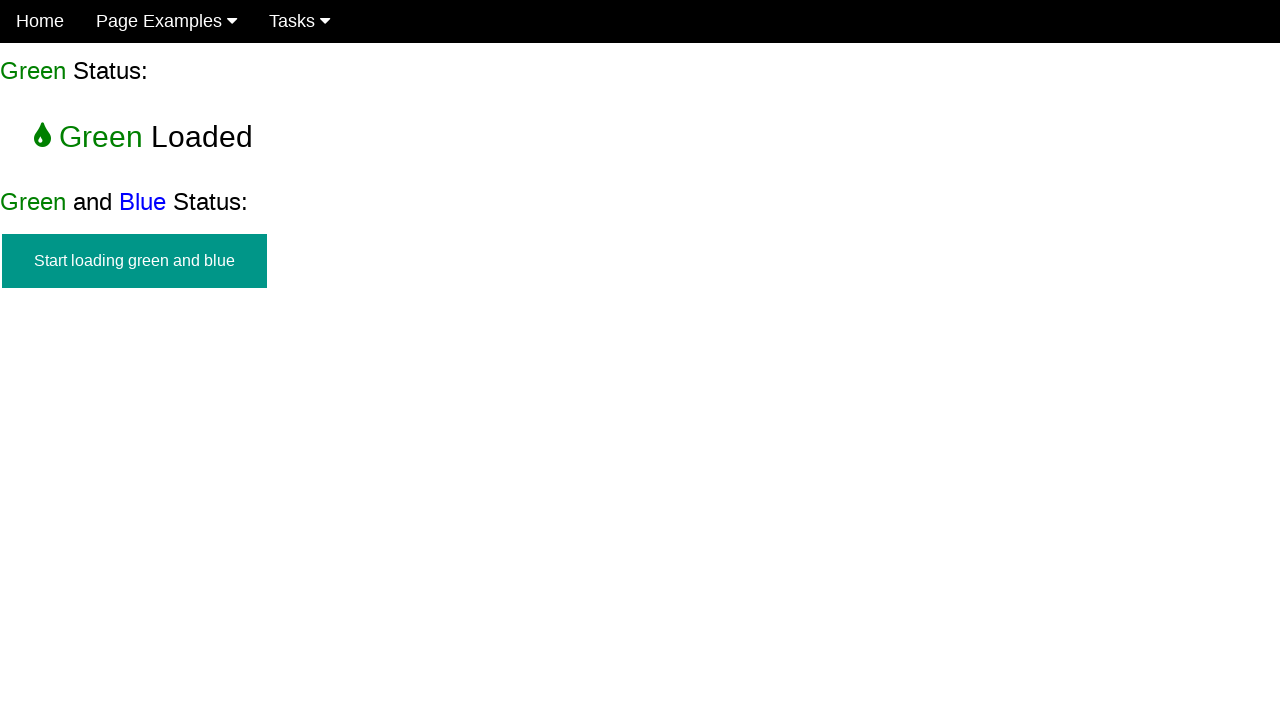